Tests right-click context menu functionality by performing a context click on an element and verifying the copy option appears

Starting URL: http://swisnl.github.io/jQuery-contextMenu/demo.html

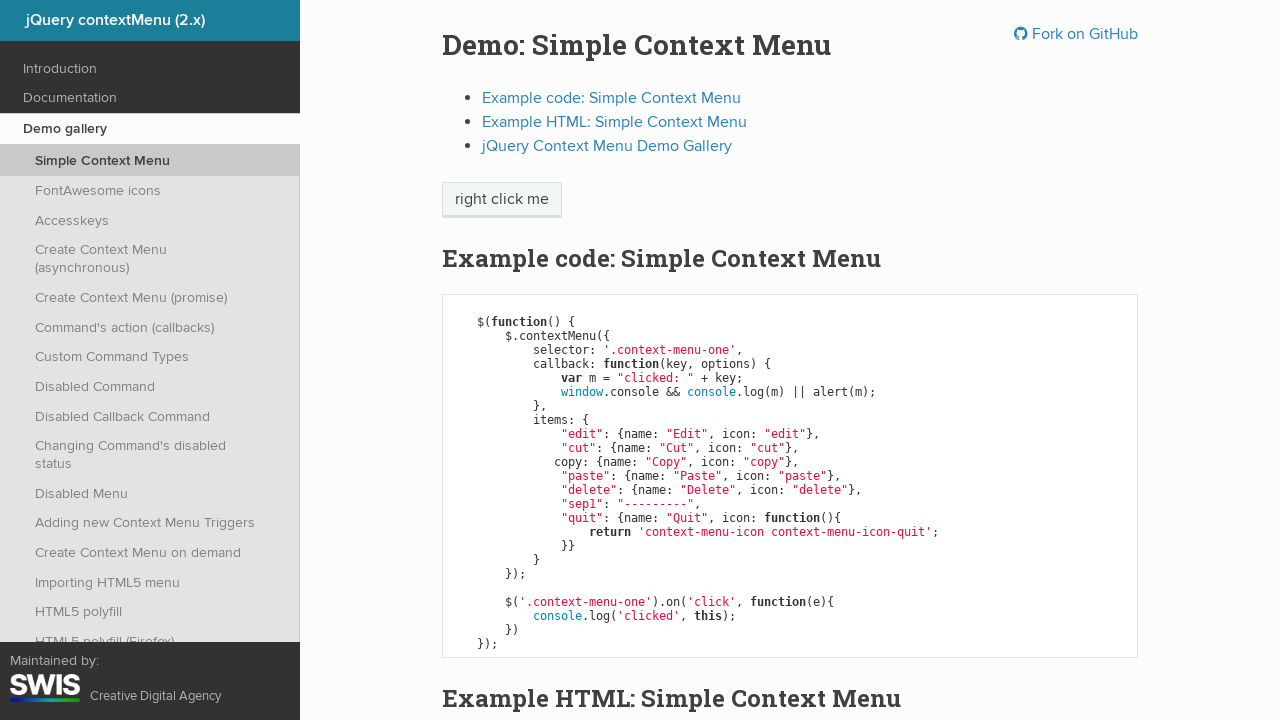

Context menu trigger element loaded
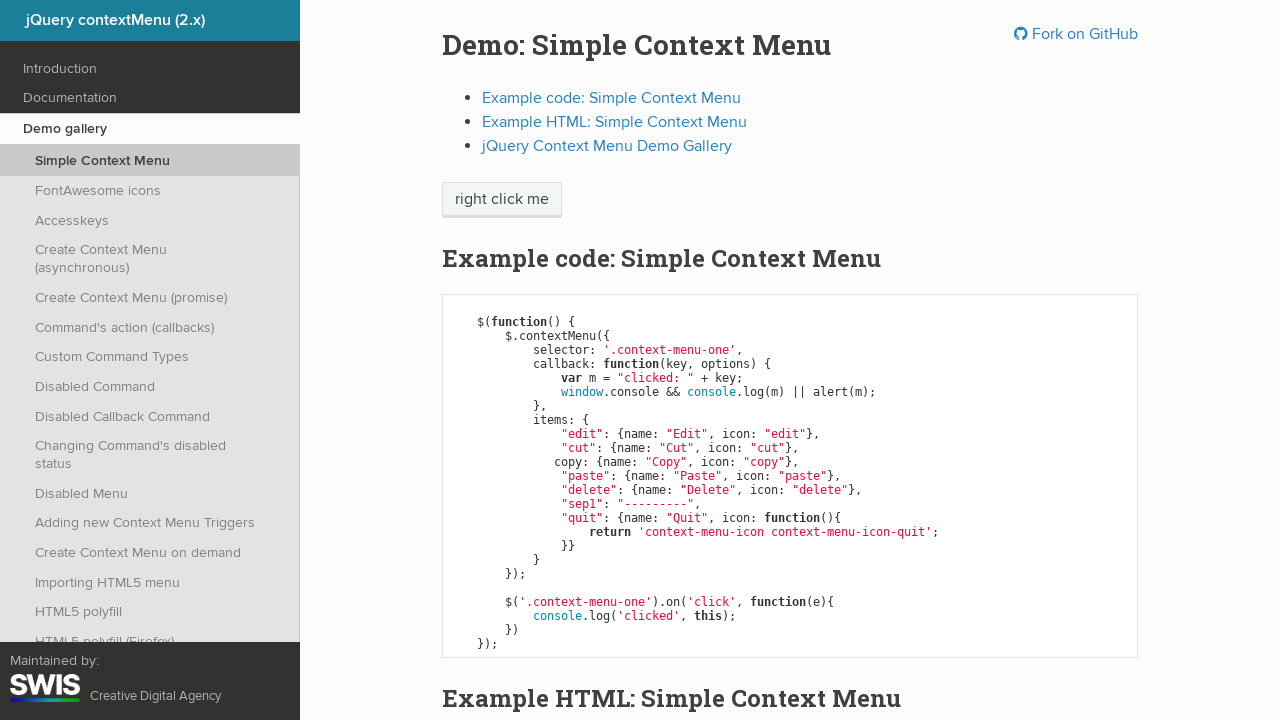

Right-clicked on context menu trigger element at (502, 200) on span.context-menu-one
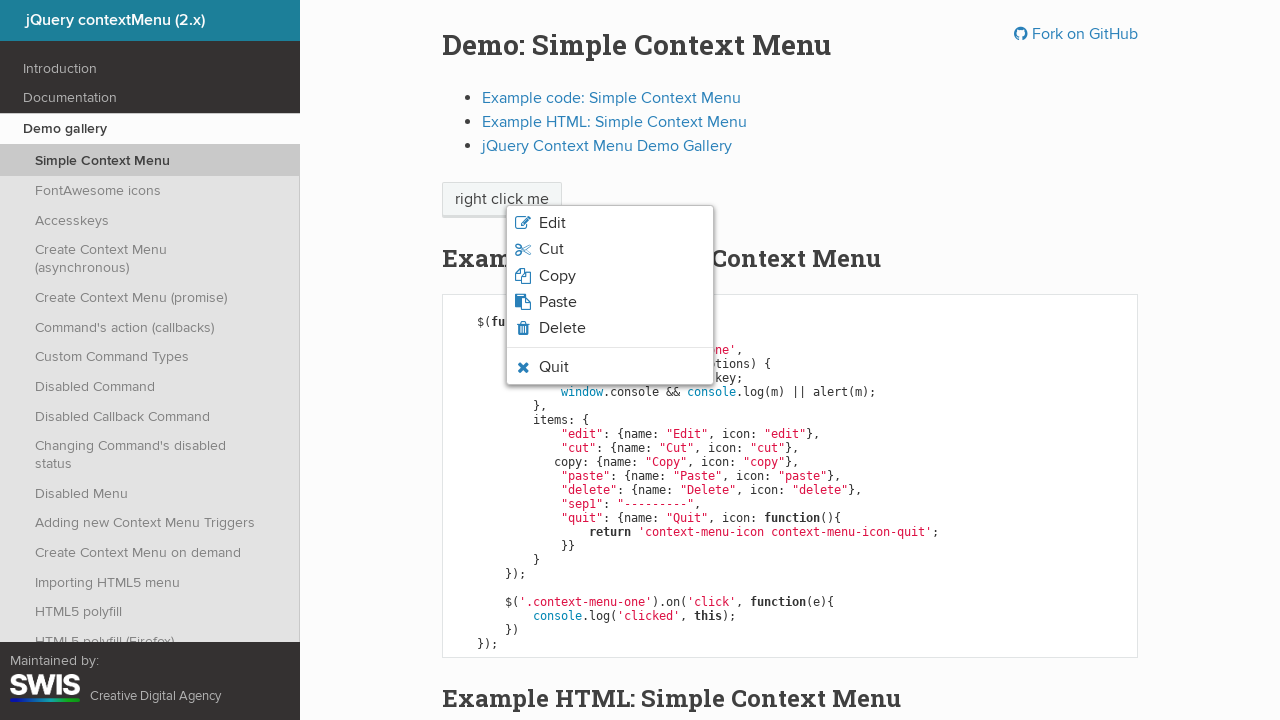

Copy option appeared in context menu
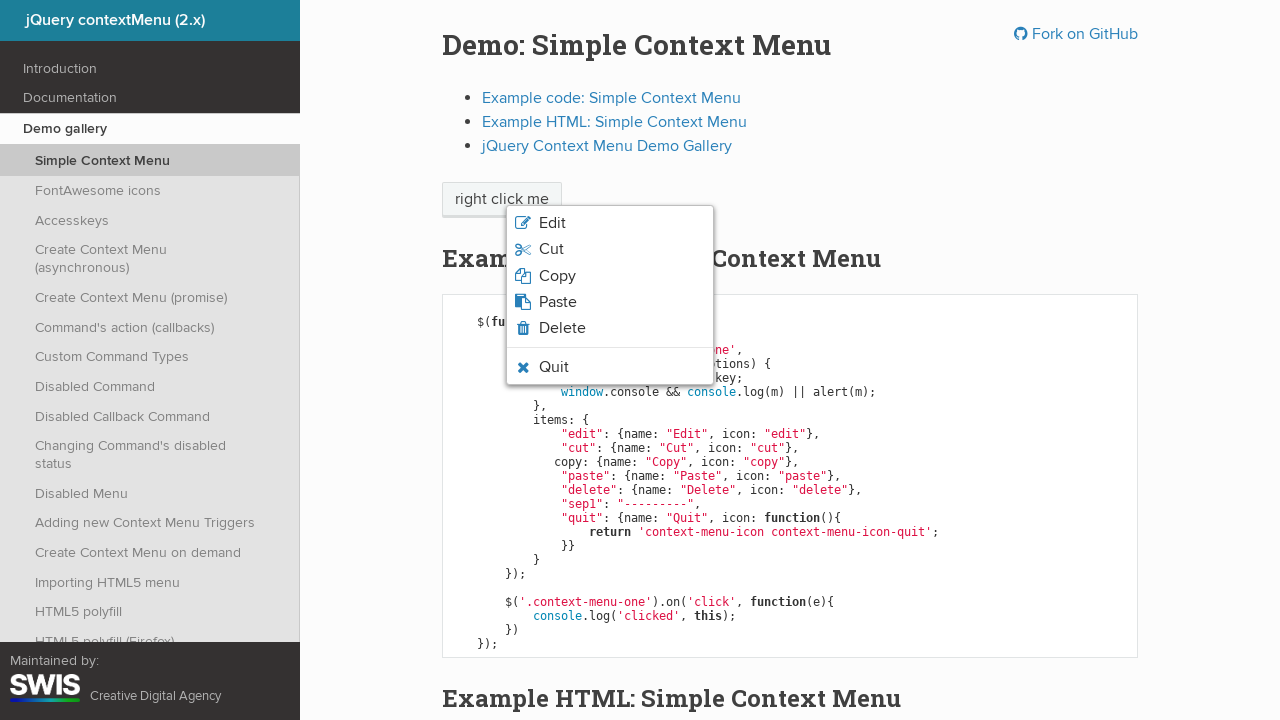

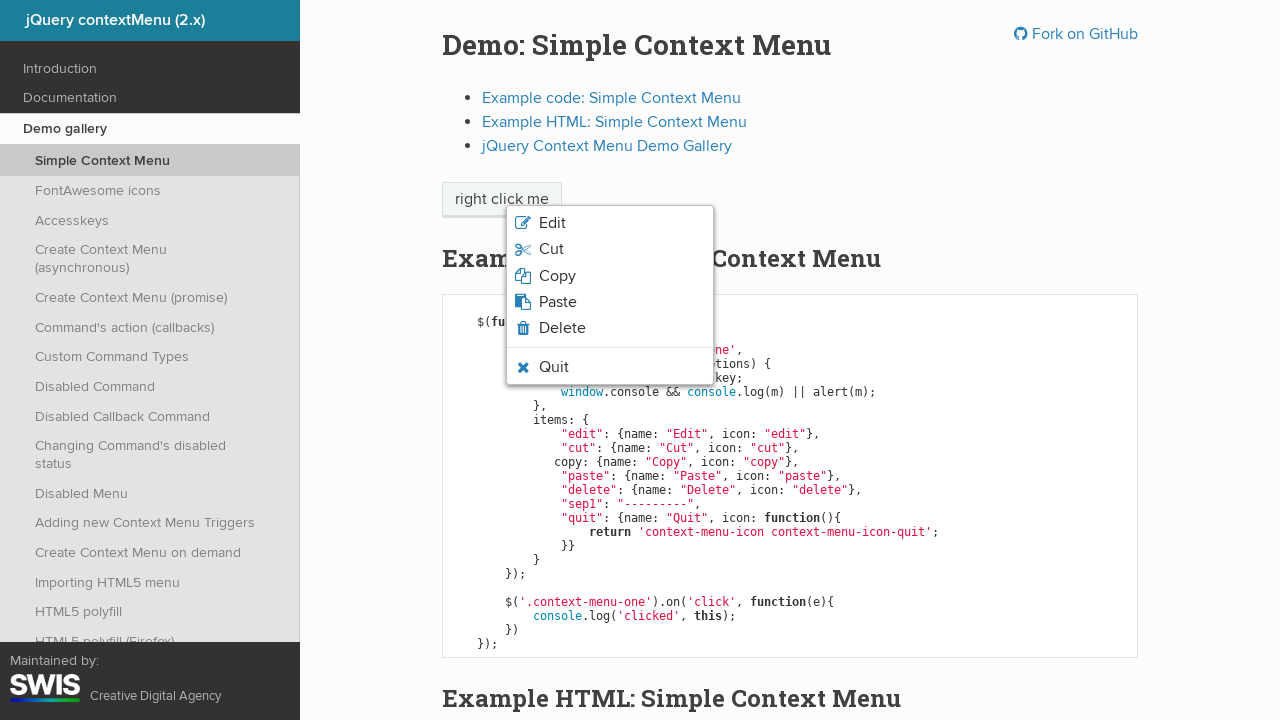